Tests the recruitment filter tool by opening settings, changing the result display format to tag-based grouping, selecting multiple filter tags, and waiting for the filtered results to load with images.

Starting URL: https://purindaisuki.github.io/tkfmtools/enlist/filter/

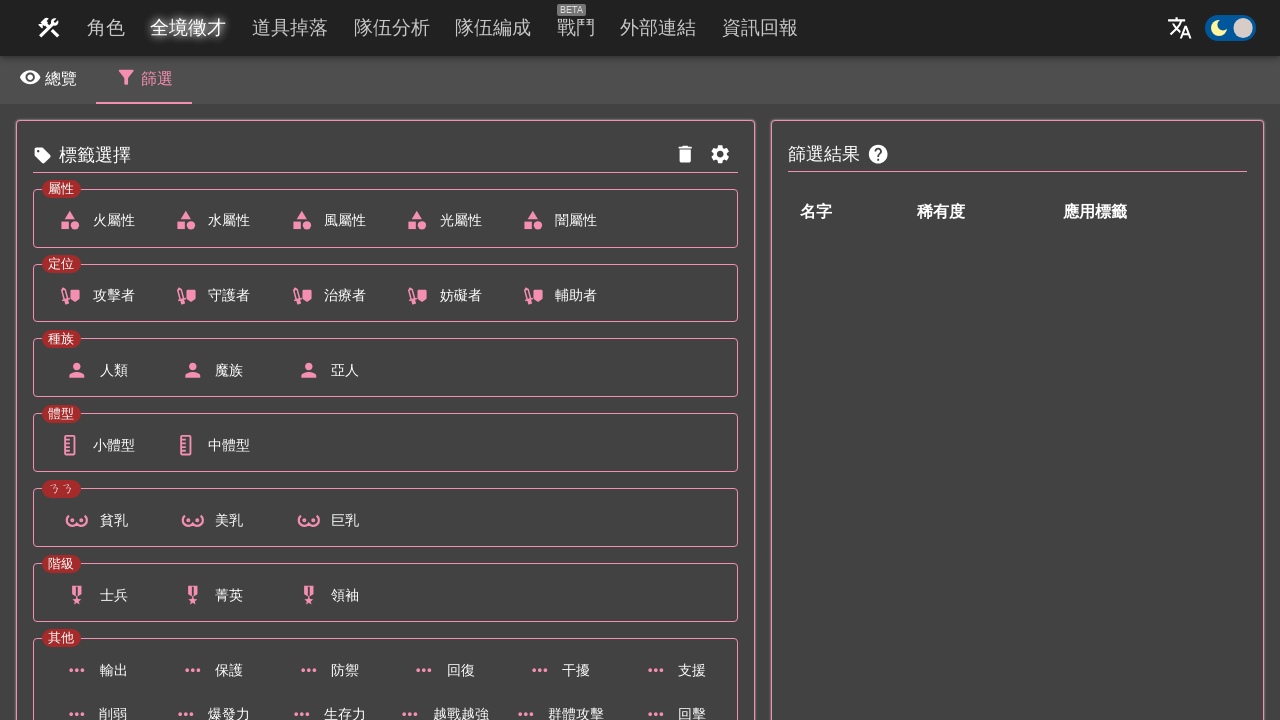

Set default timeout to 10000ms
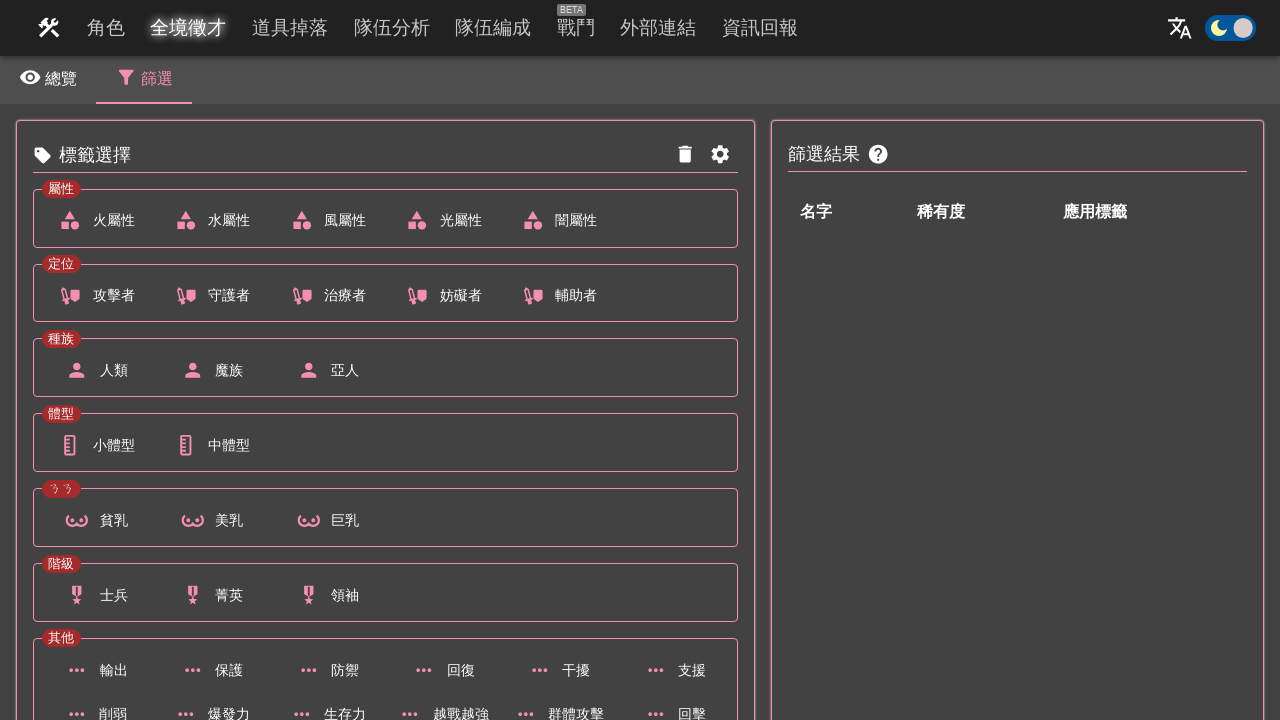

Verified all 7 tag categories are loaded on the page
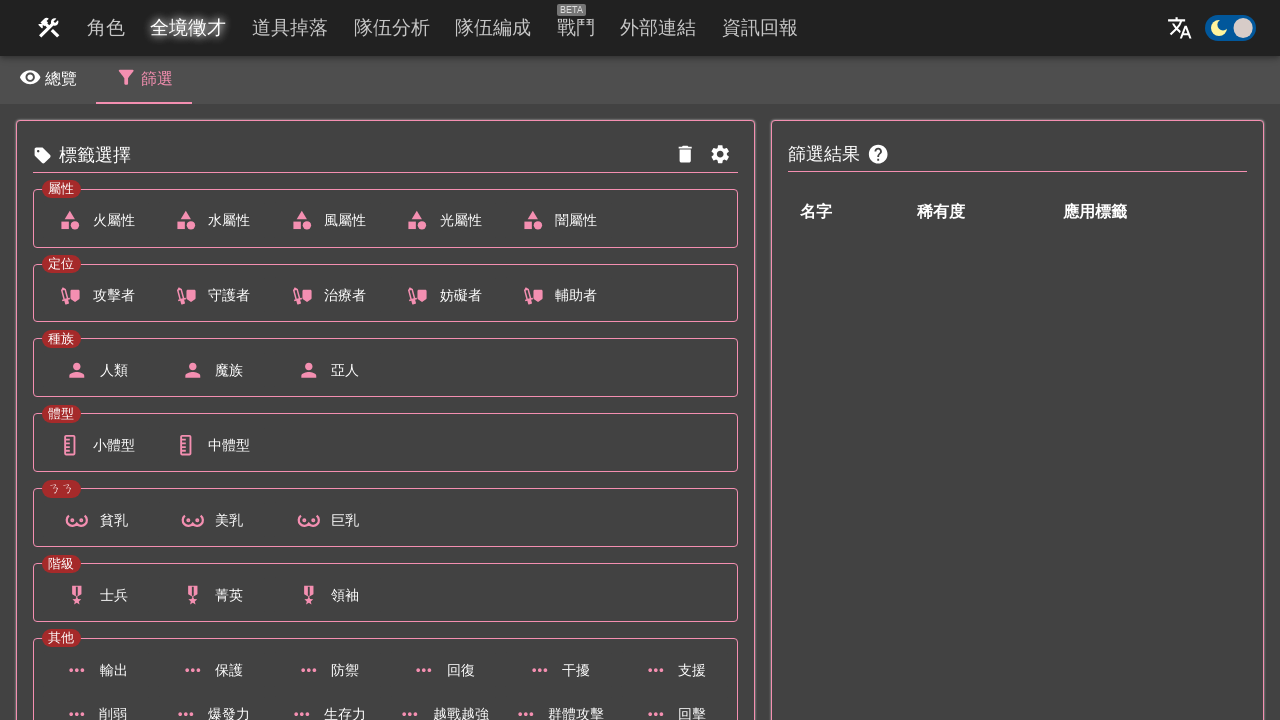

Opened the settings menu at (721, 155) on internal:label="\u986f\u793a\u8a2d\u5b9a"i
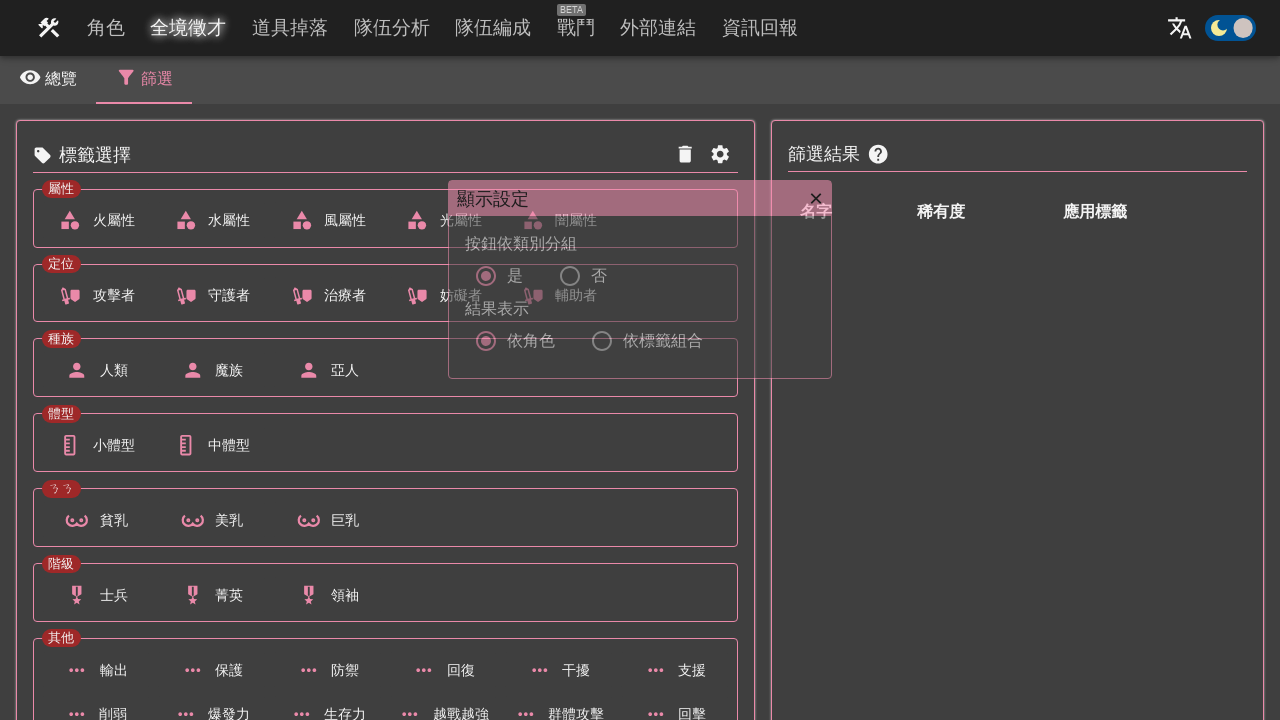

Changed result display format to tag-based grouping (依標籤組合) at (602, 341) on internal:label="\u4f9d\u6a19\u7c64\u7d44\u5408"i
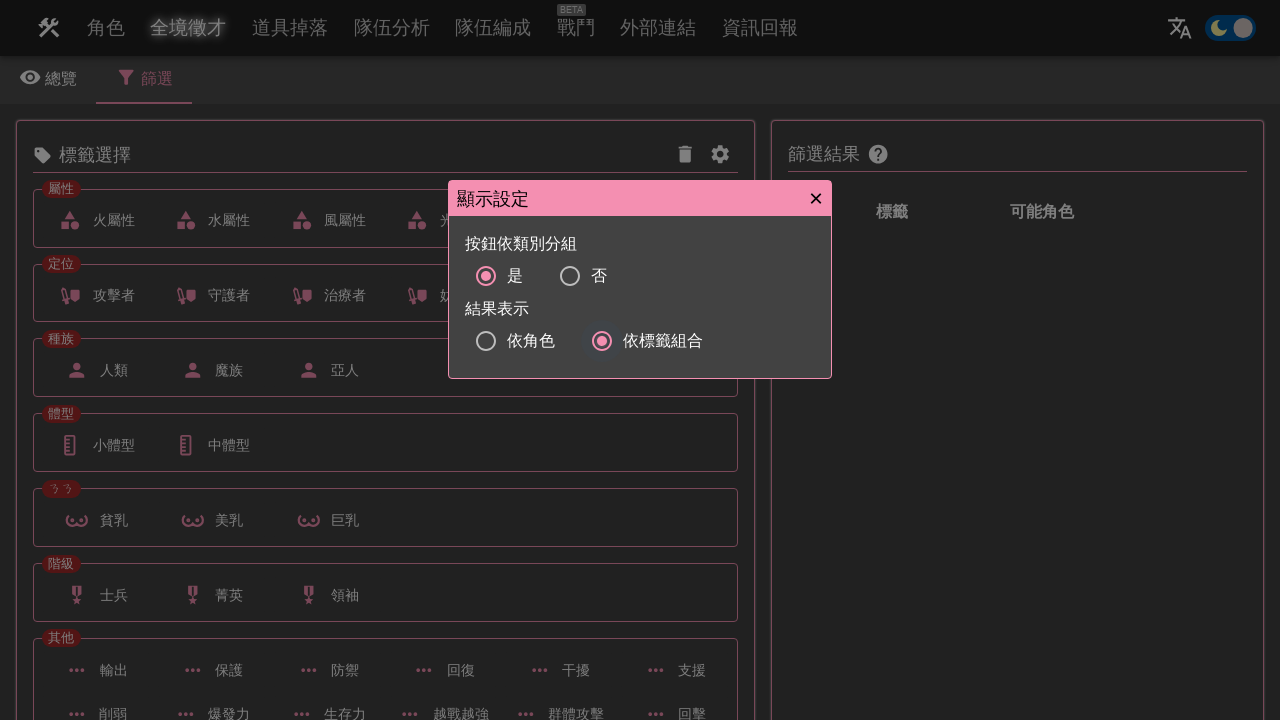

Closed the settings menu at (816, 198) on internal:text="\u00d7"i
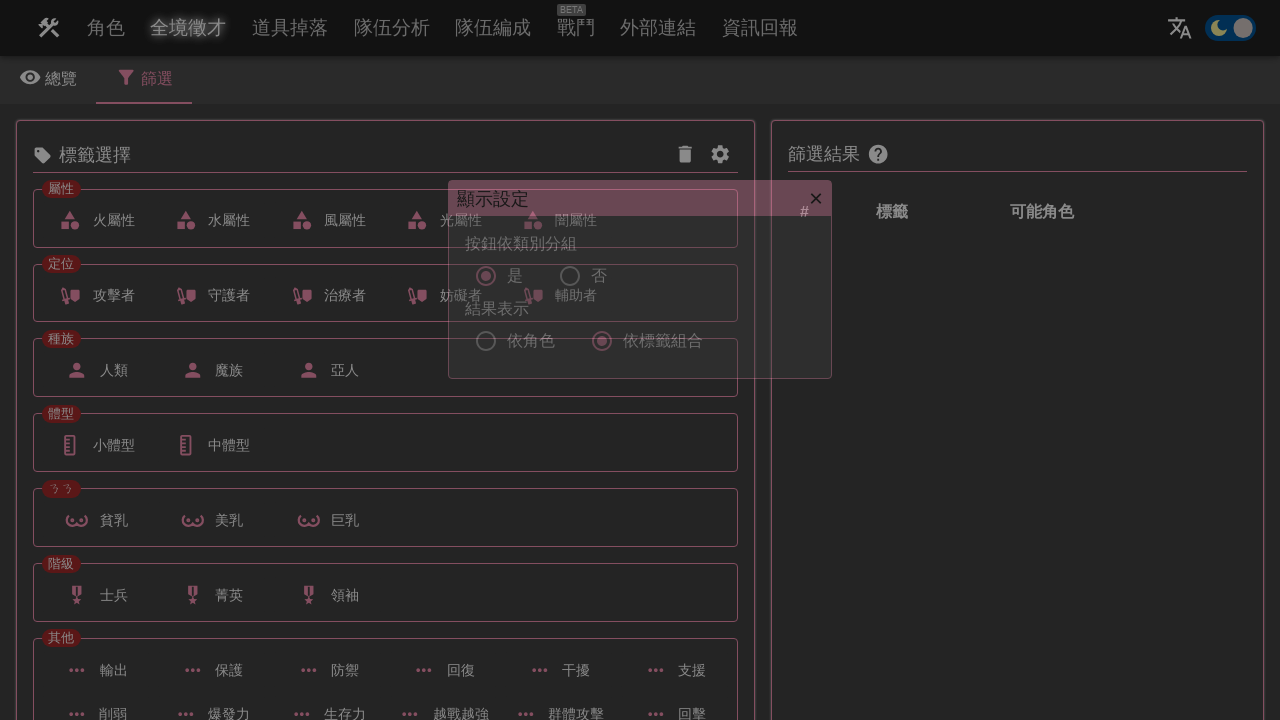

Selected filter tag: 中體型 at (211, 445) on internal:text="\u4e2d\u9ad4\u578b"i
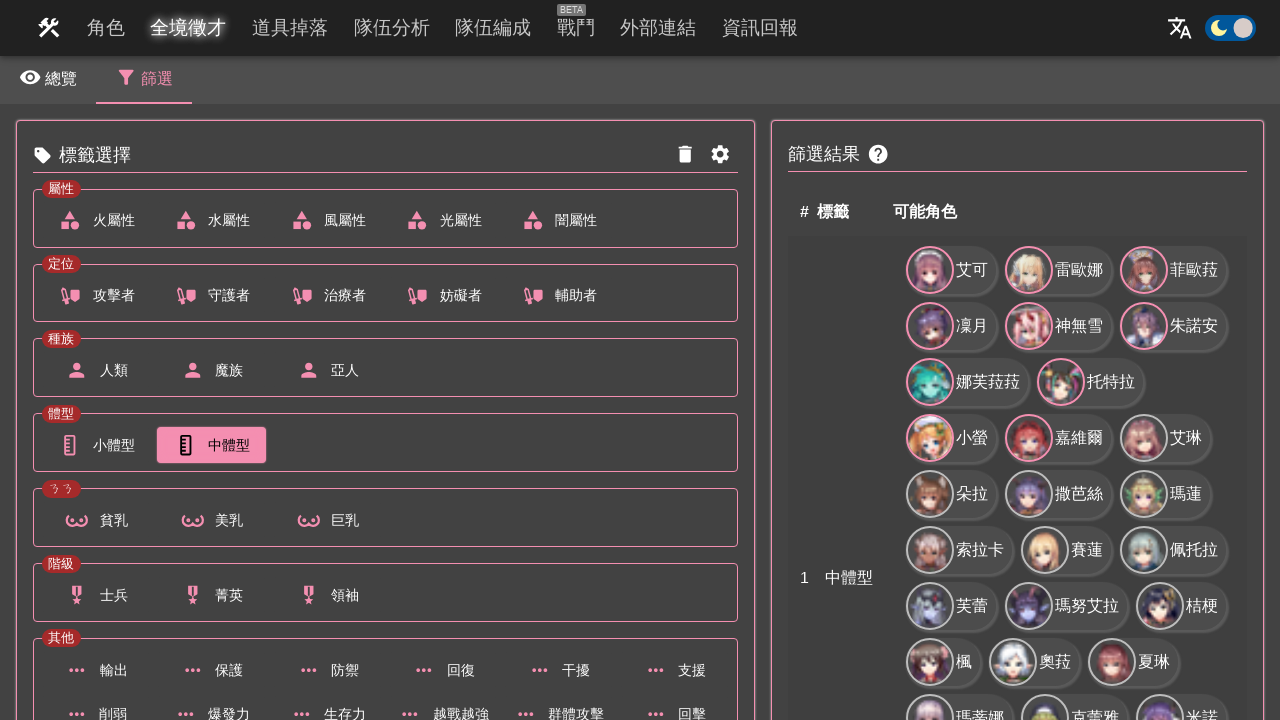

Selected filter tag: 風屬性 at (327, 221) on internal:text="\u98a8\u5c6c\u6027"i
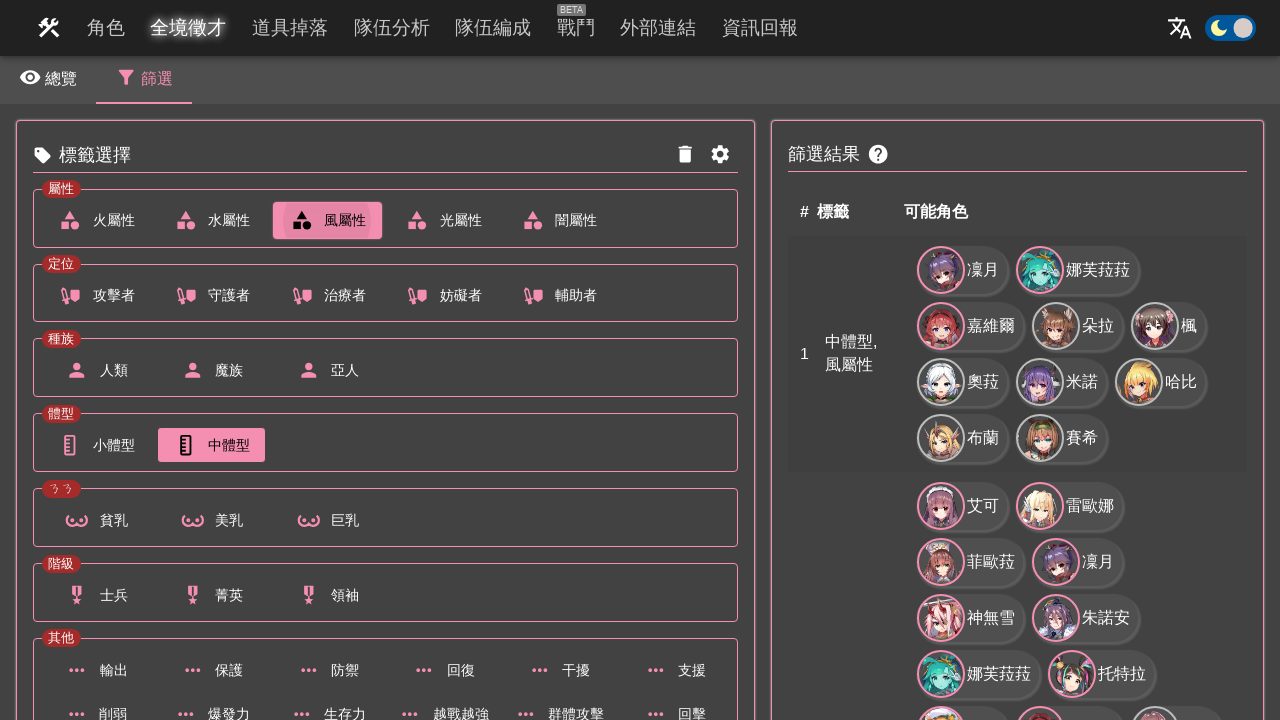

Selected filter tag: 防禦 at (327, 670) on internal:text="\u9632\u79a6"i
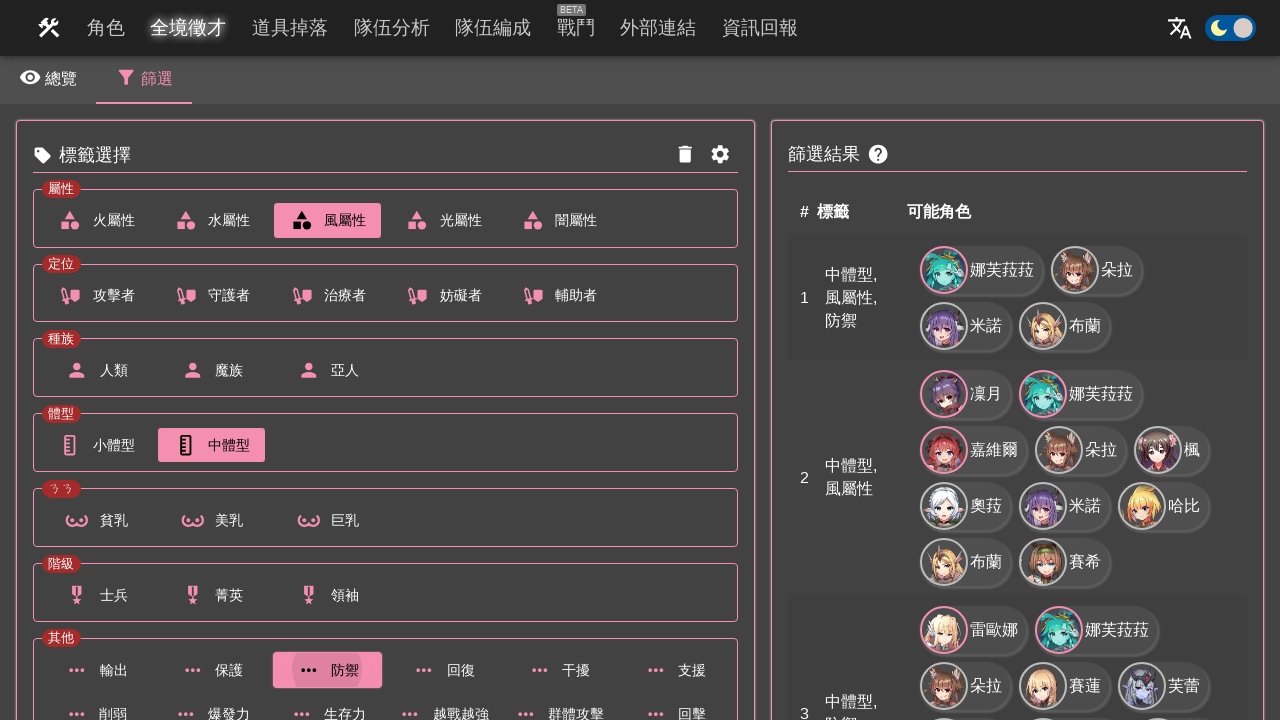

Selected filter tag: 士兵 at (96, 595) on internal:text="\u58eb\u5175"i
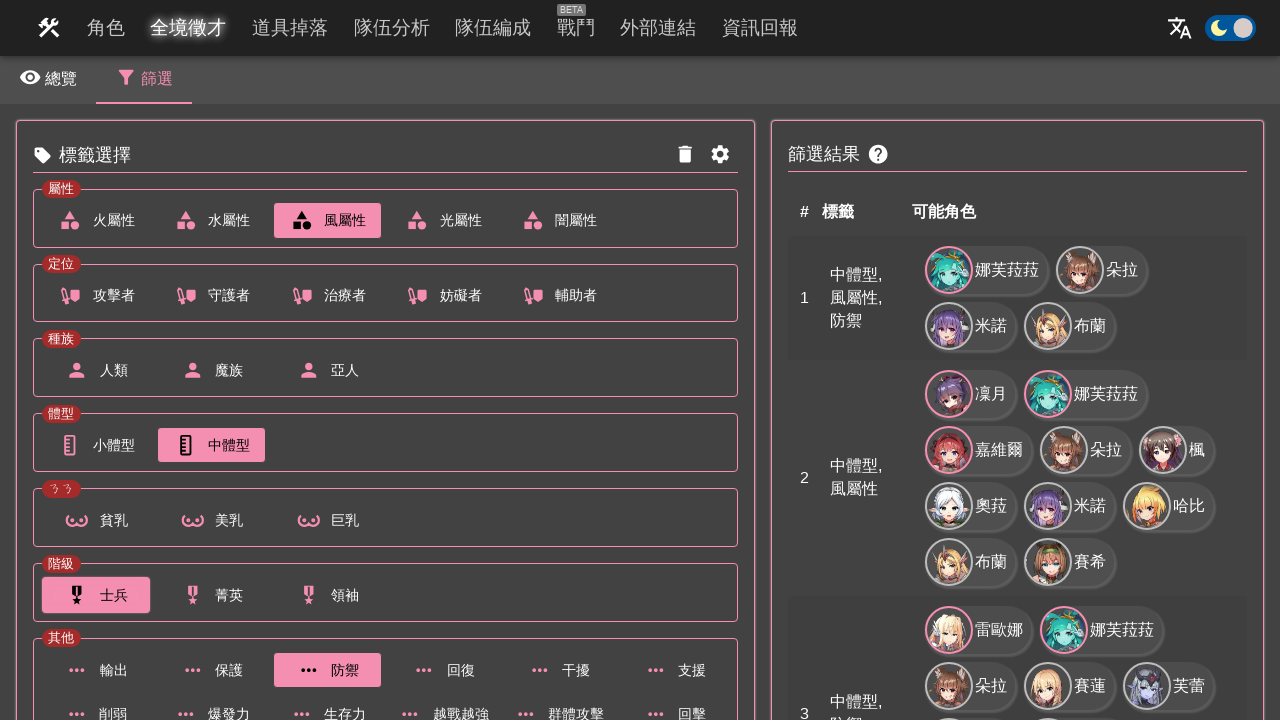

Selected filter tag: 亞人 at (327, 370) on internal:text="\u4e9e\u4eba"i
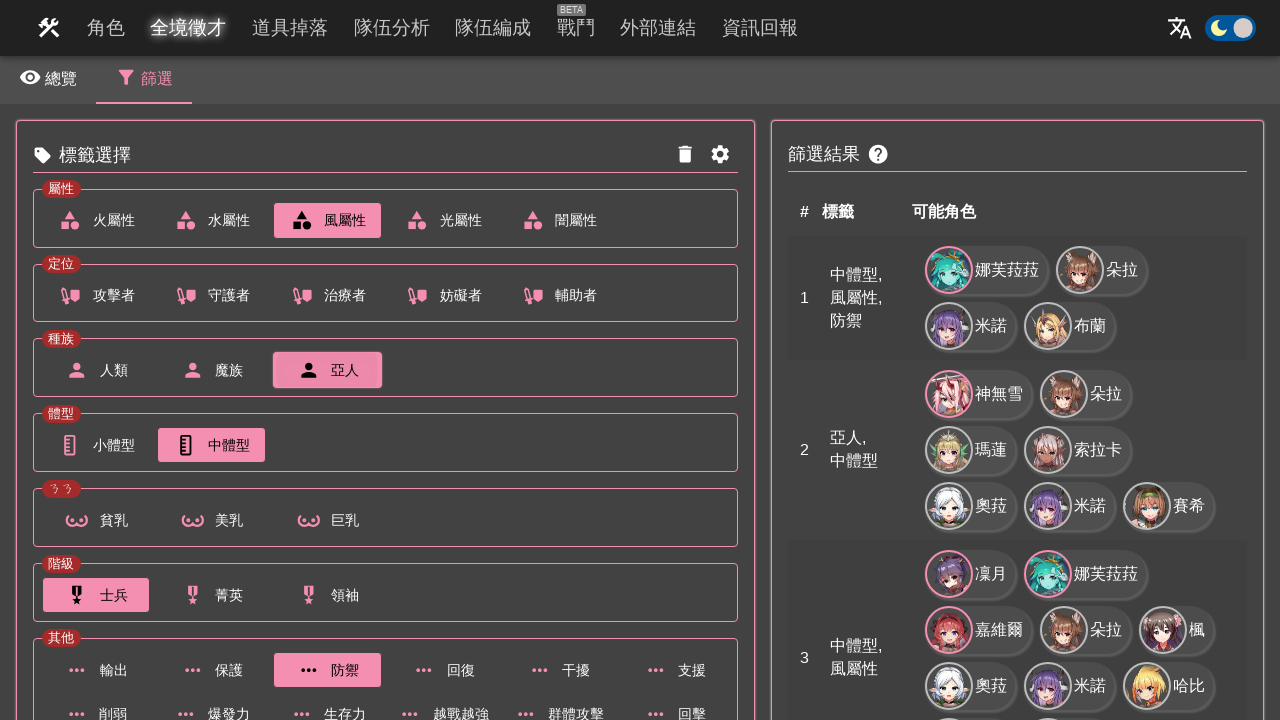

All images in filtered results loaded successfully
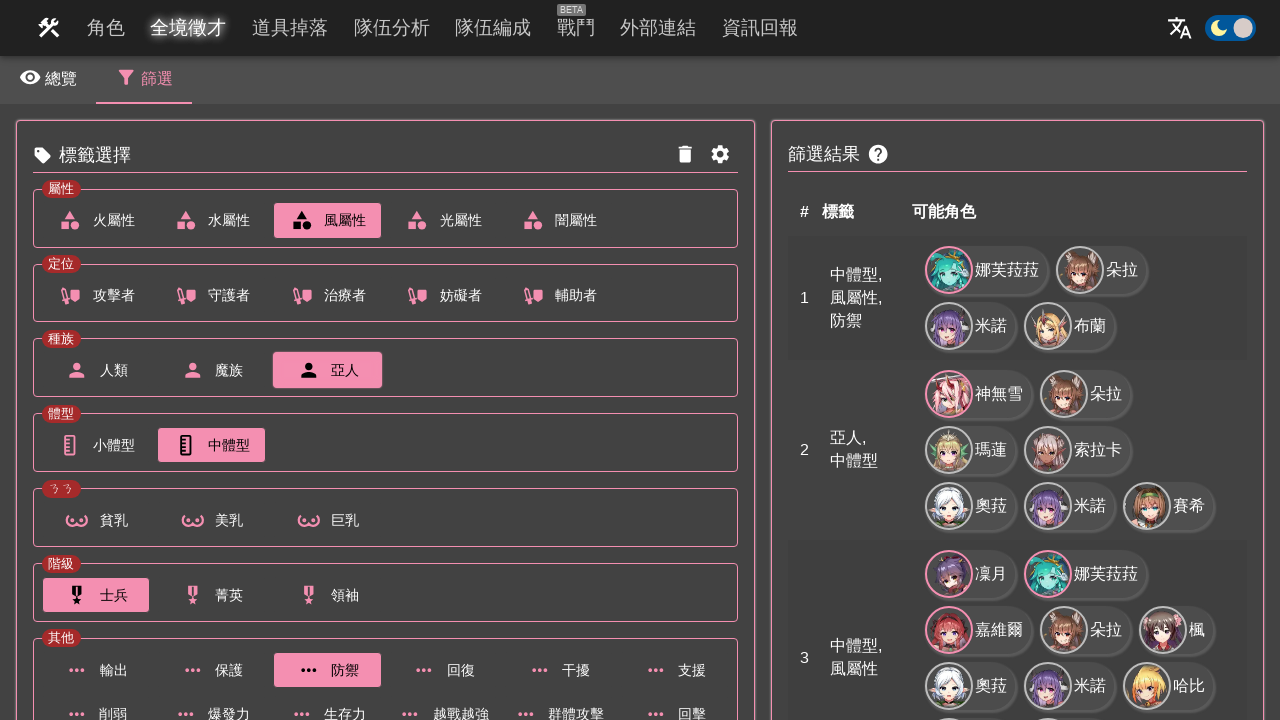

Verified filtered results table is visible
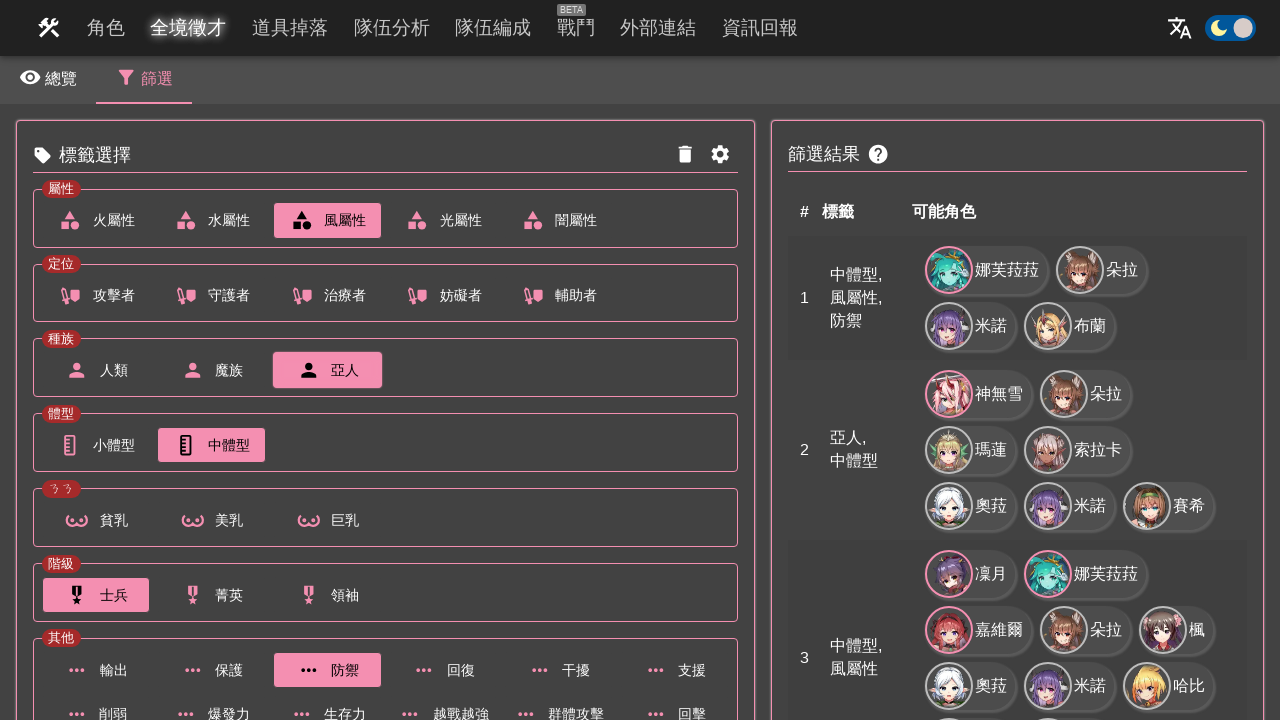

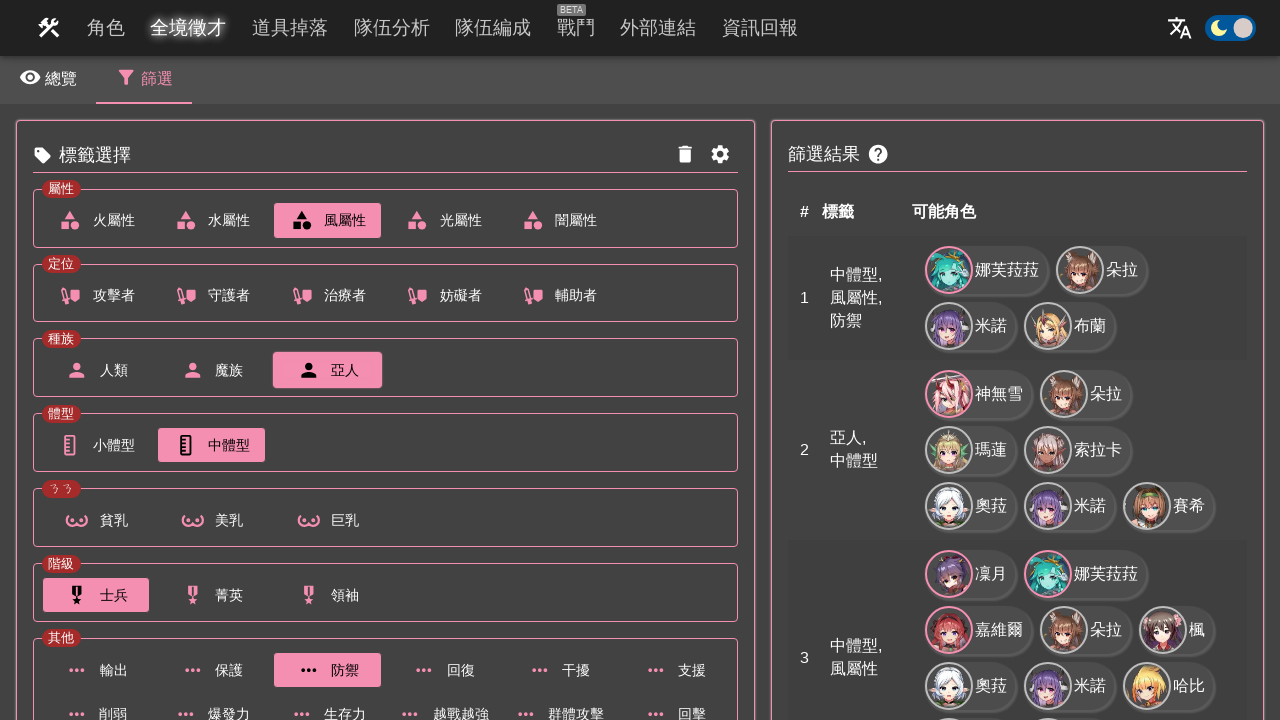